Tests that whitespace is trimmed when editing a todo item

Starting URL: https://demo.playwright.dev/todomvc

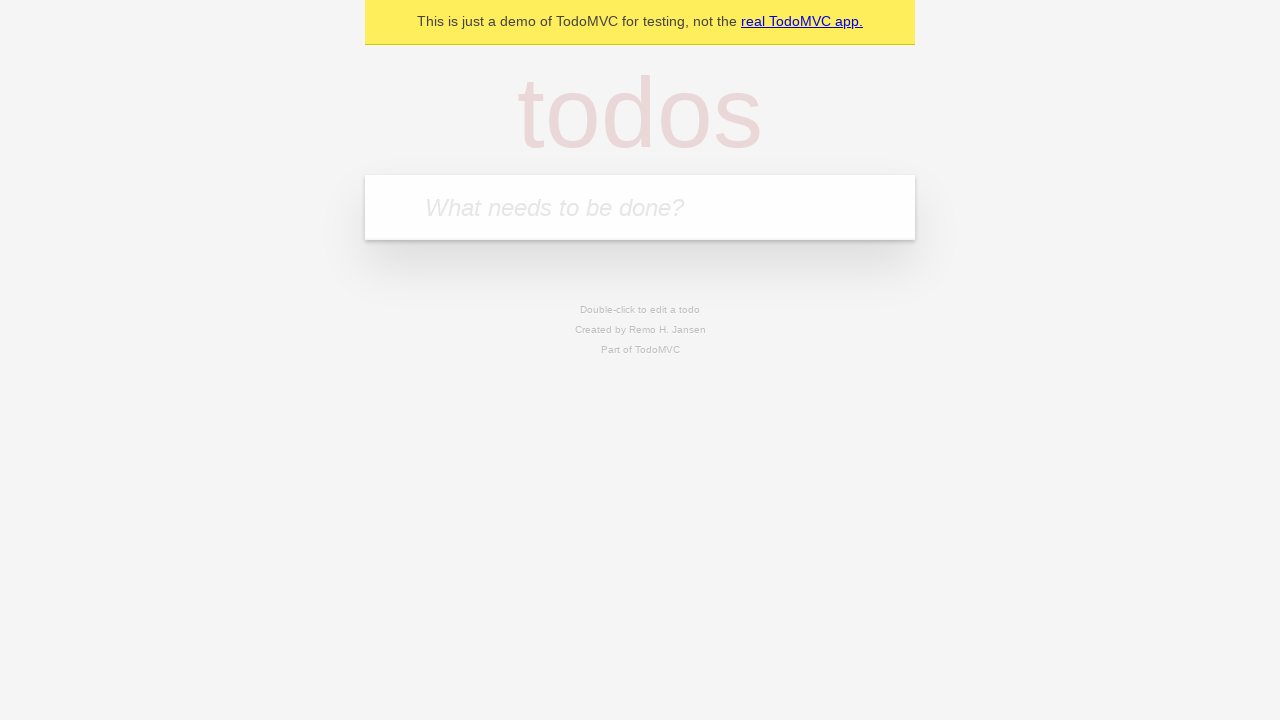

Filled new todo input with 'Task alpha' on input.new-todo
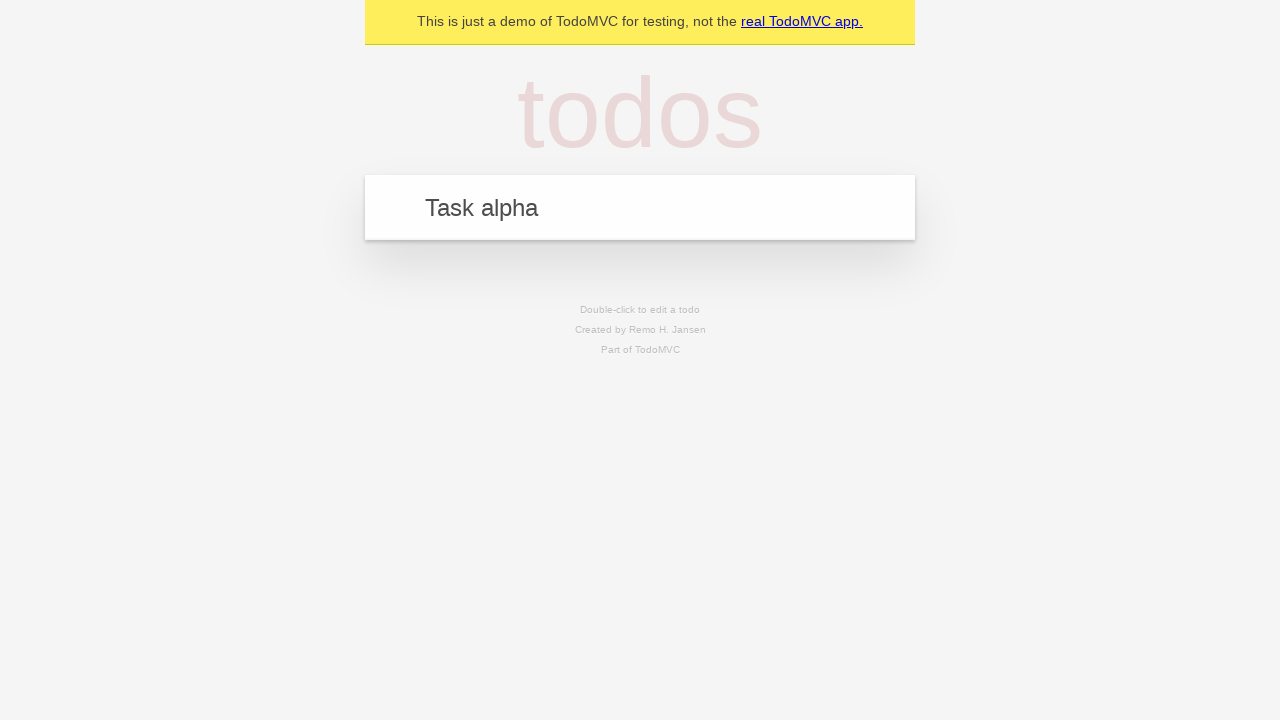

Pressed Enter to create todo 'Task alpha' on input.new-todo
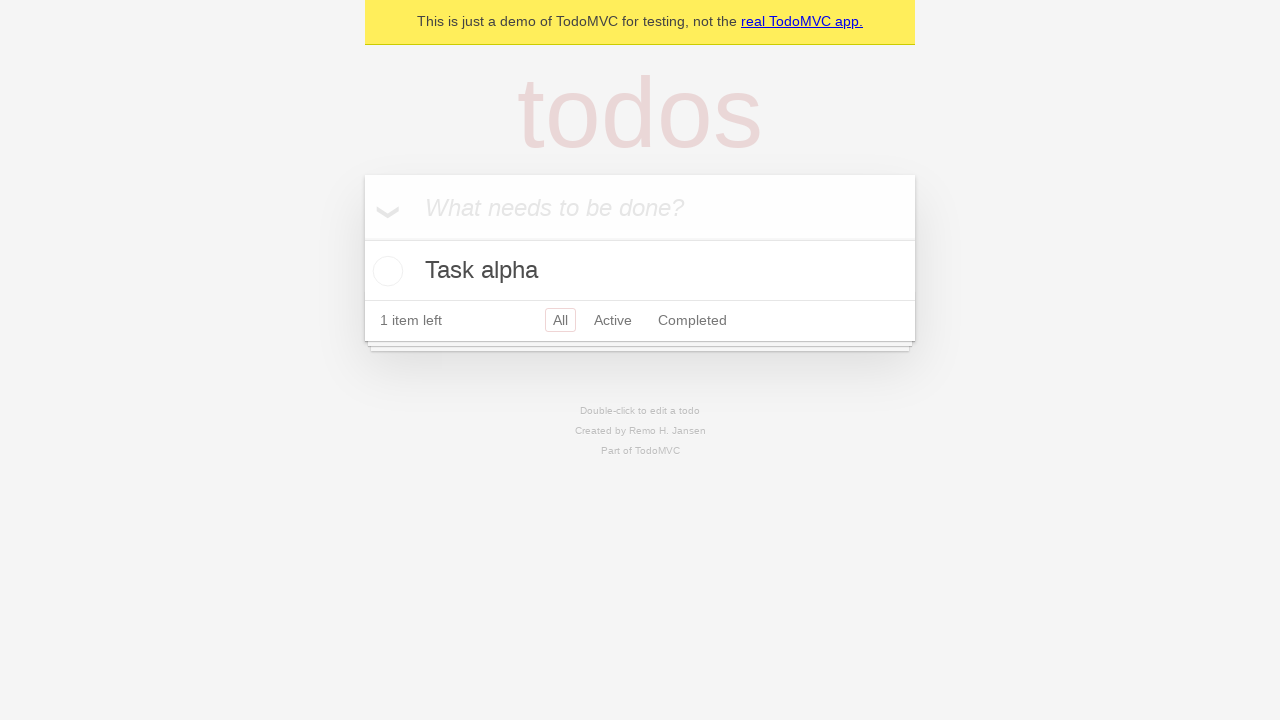

Filled new todo input with 'Task beta' on input.new-todo
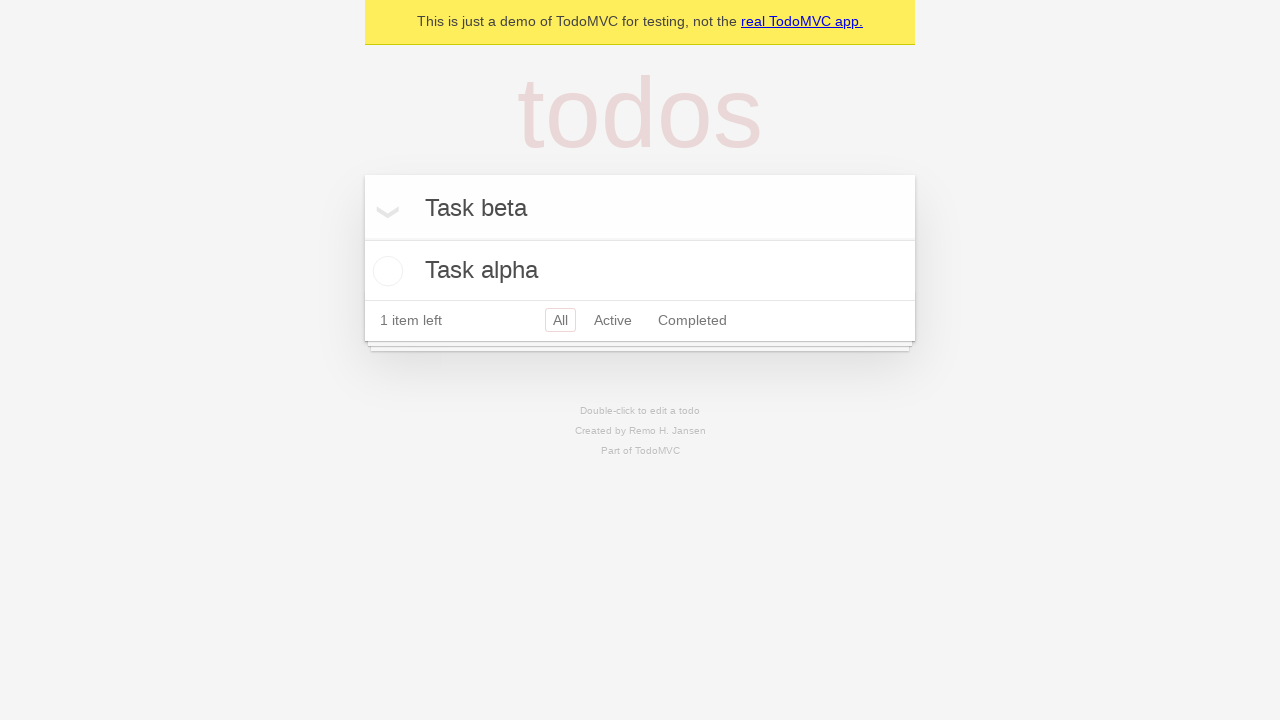

Pressed Enter to create todo 'Task beta' on input.new-todo
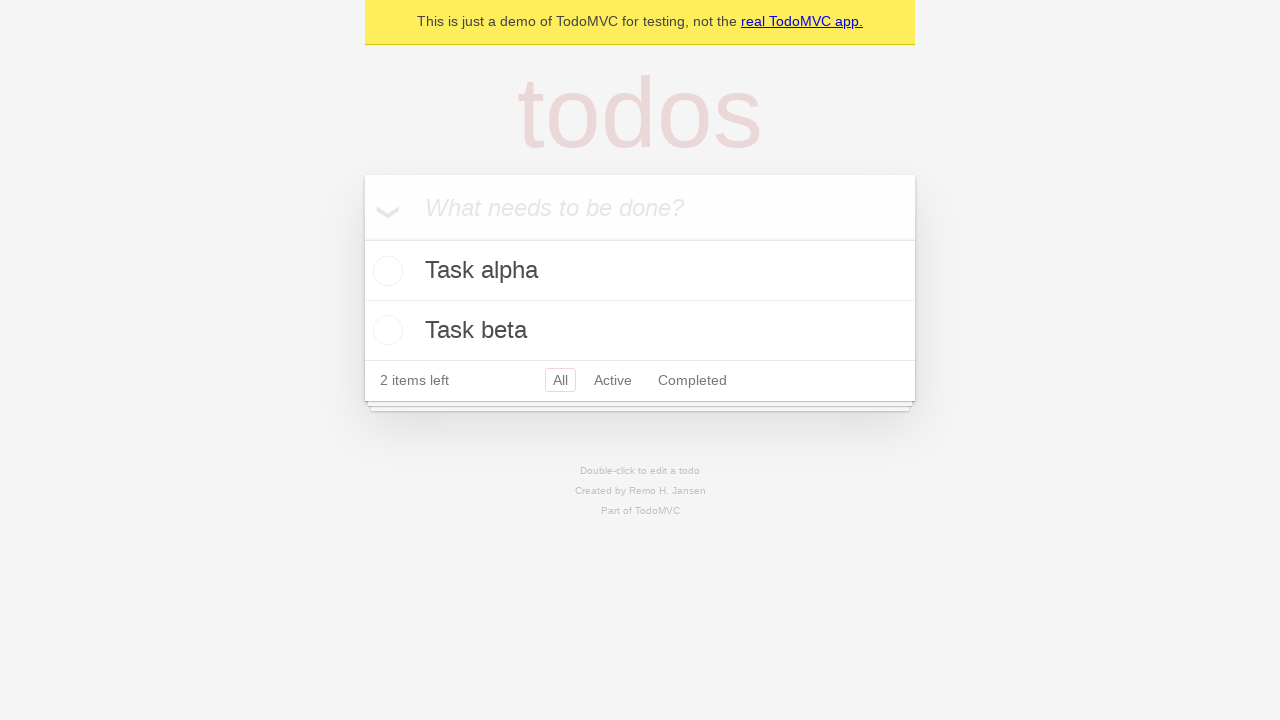

Filled new todo input with 'Task gamma' on input.new-todo
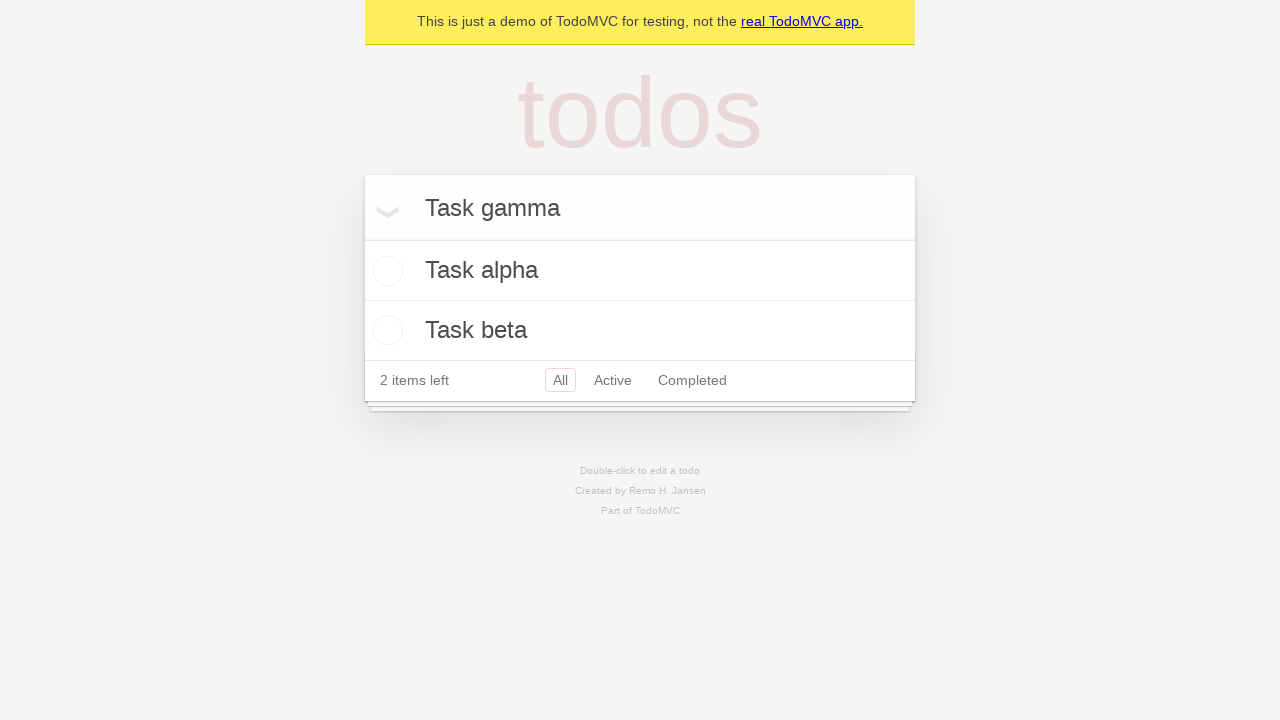

Pressed Enter to create todo 'Task gamma' on input.new-todo
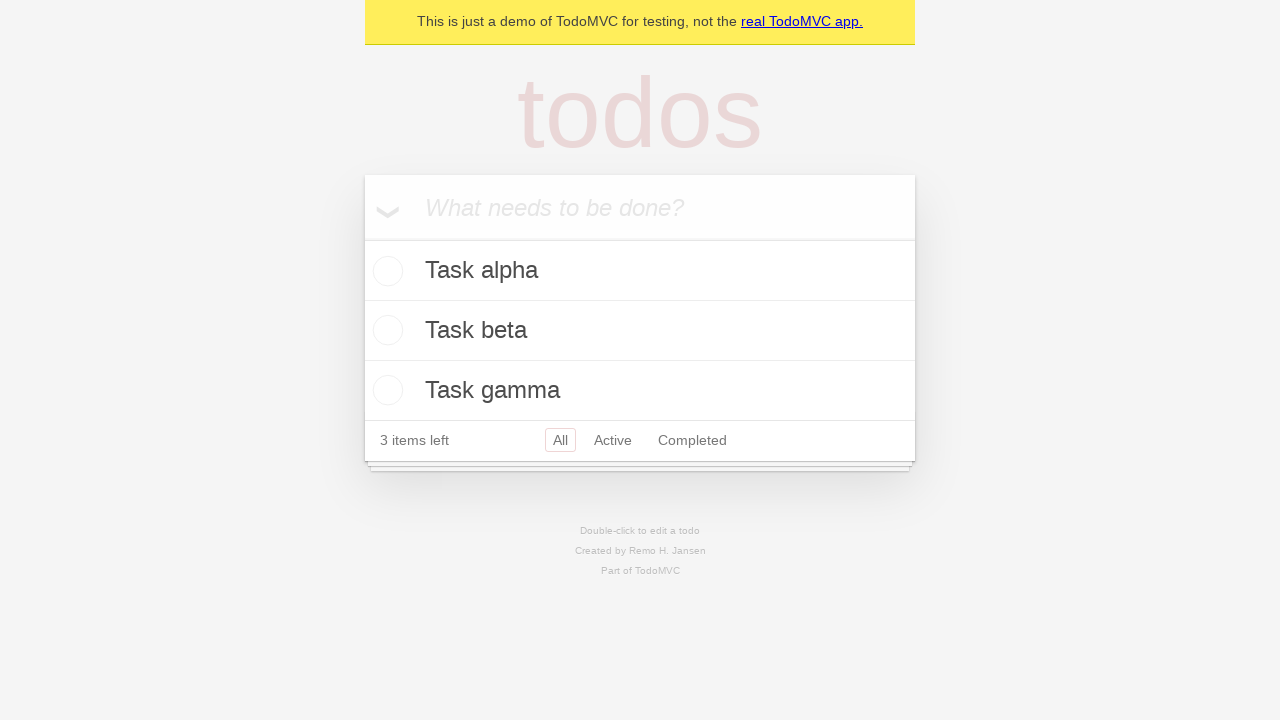

Located second todo item for editing
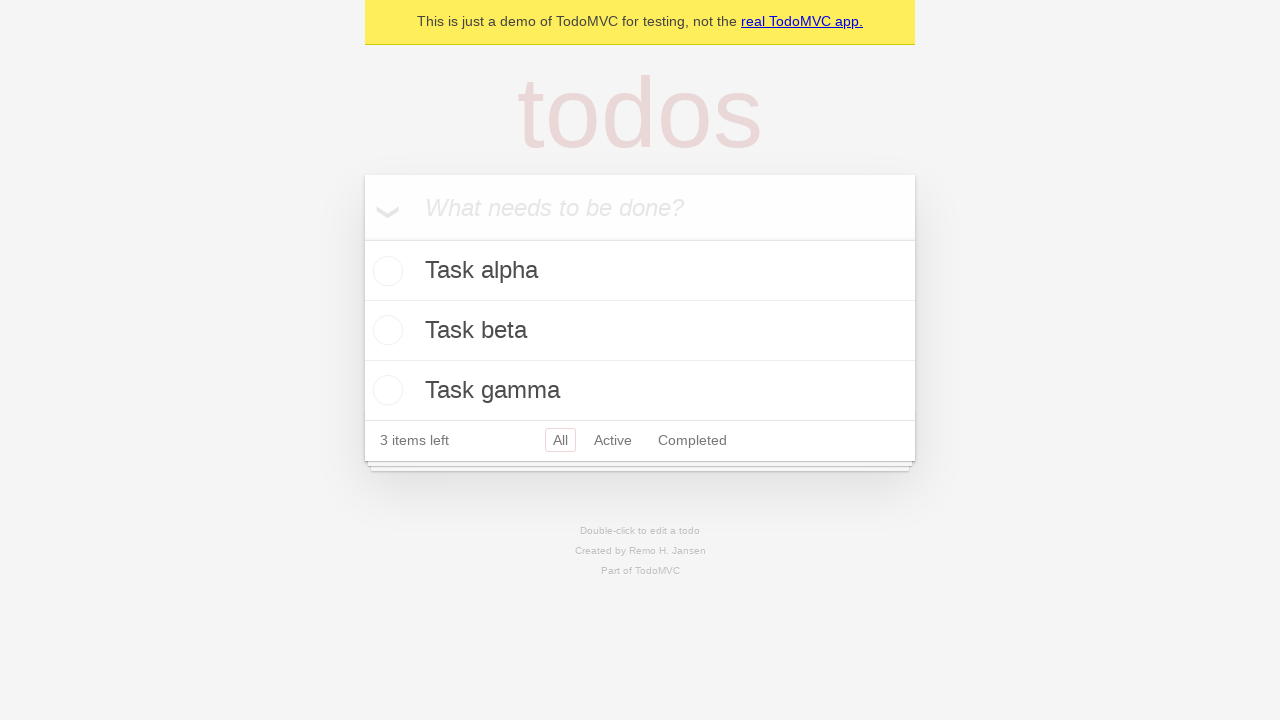

Double-clicked todo item to enter edit mode at (640, 331) on internal:testid=[data-testid="todo-item"s] >> nth=1
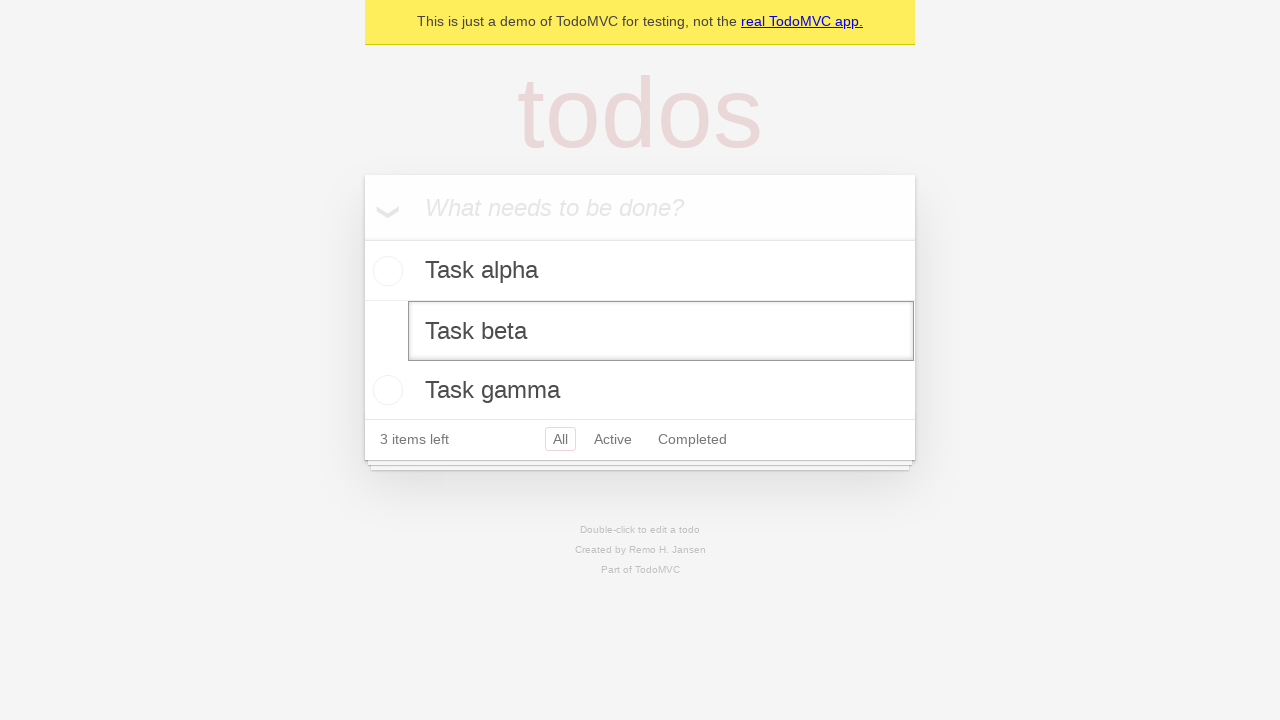

Filled edit field with text containing leading and trailing whitespace on internal:testid=[data-testid="todo-item"s] >> nth=1 >> internal:role=textbox[nam
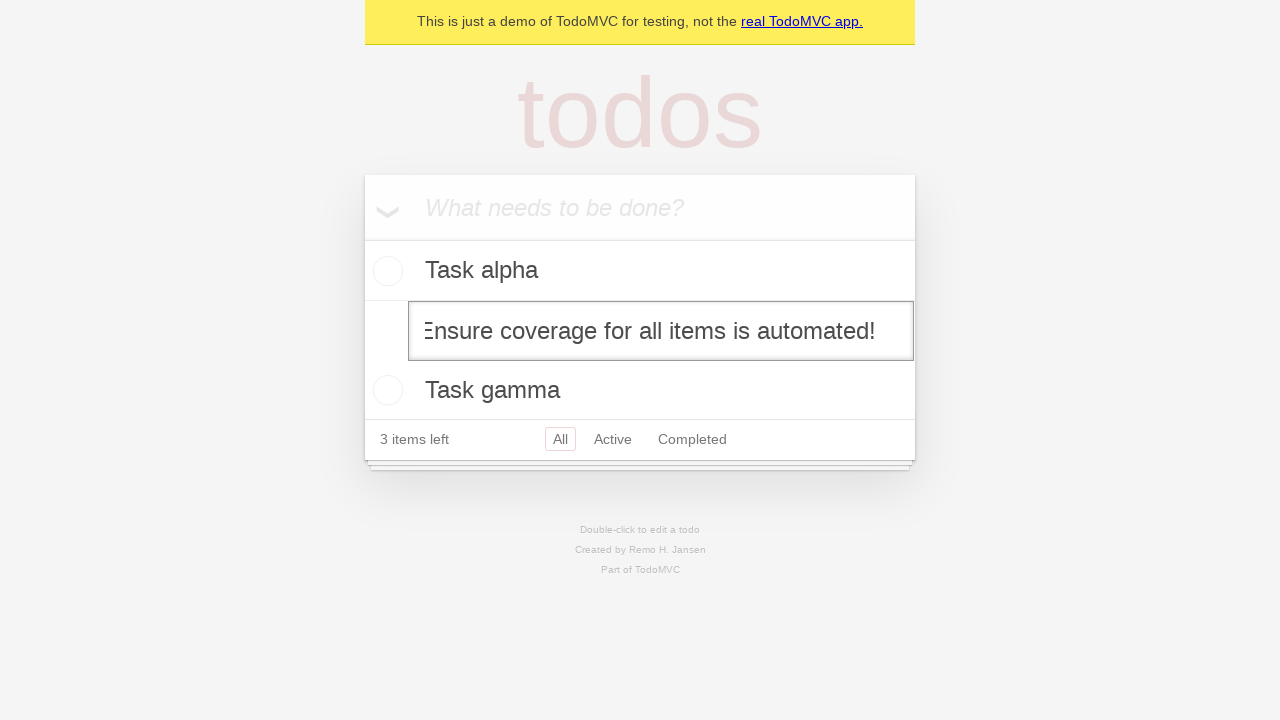

Dispatched blur event to save edited todo item
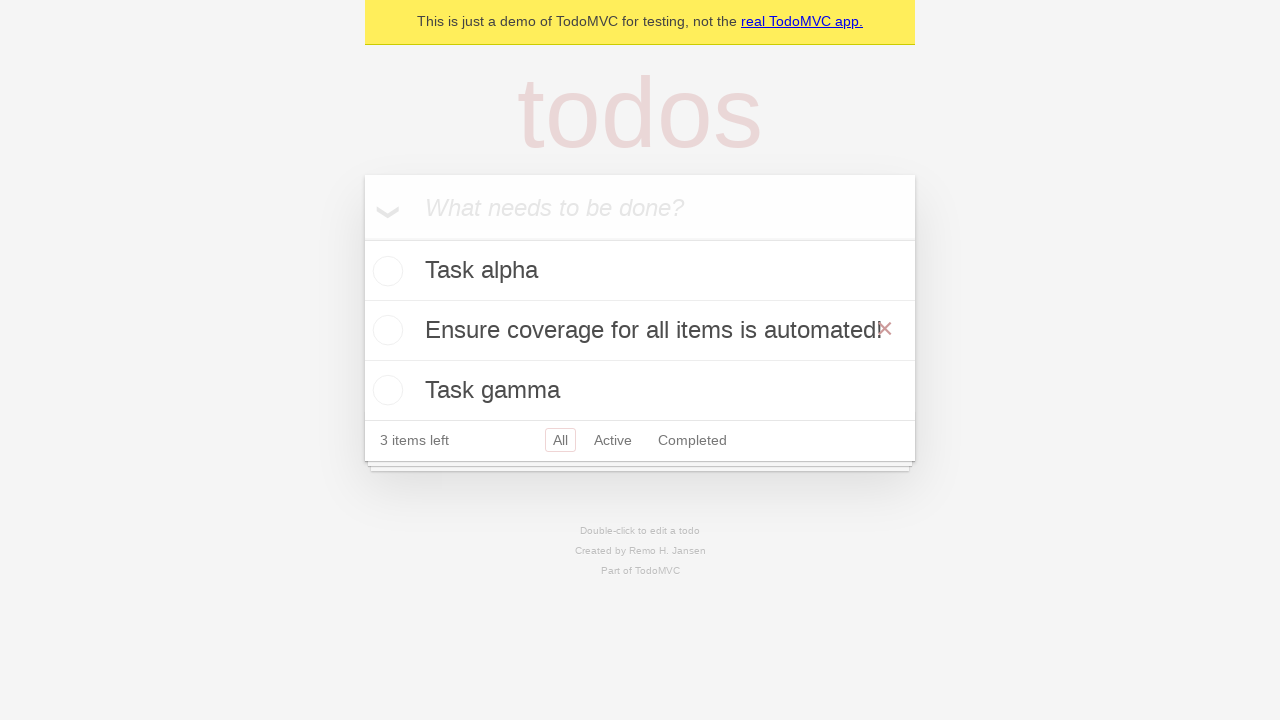

Verified todo title element is visible after edit
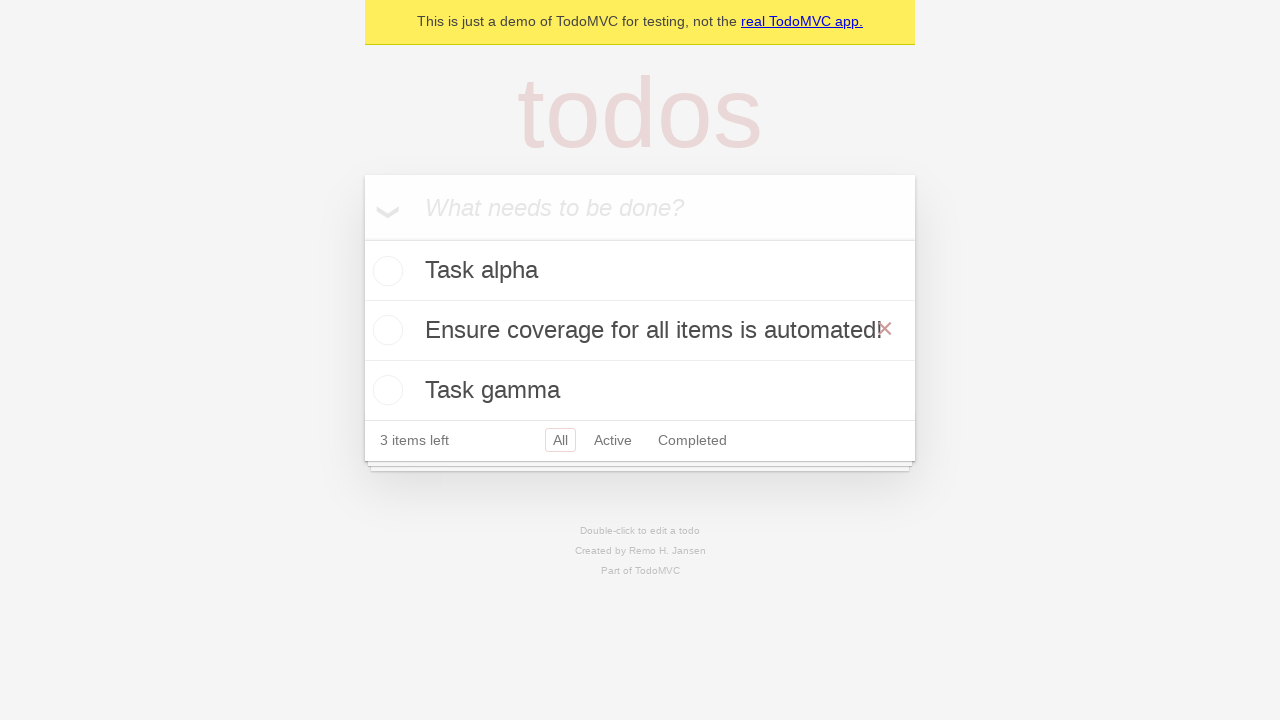

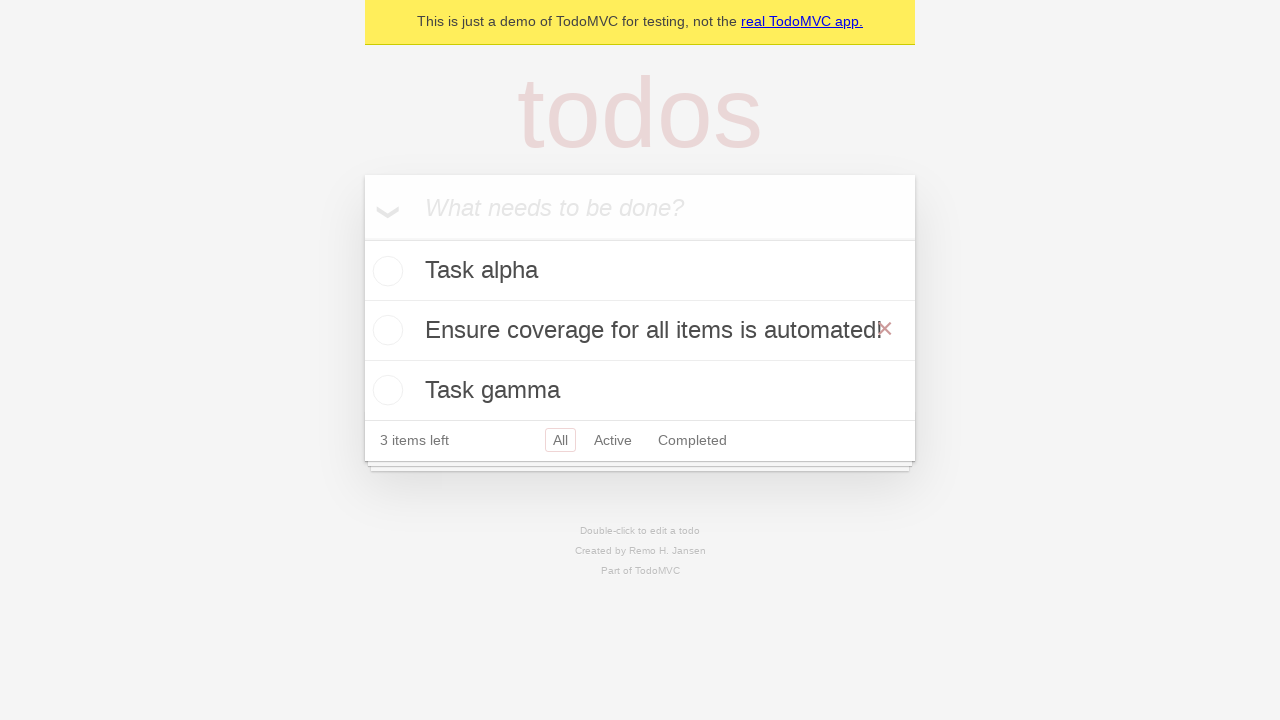